Tests standard multi-select by selecting multiple car options

Starting URL: https://demoqa.com/elements

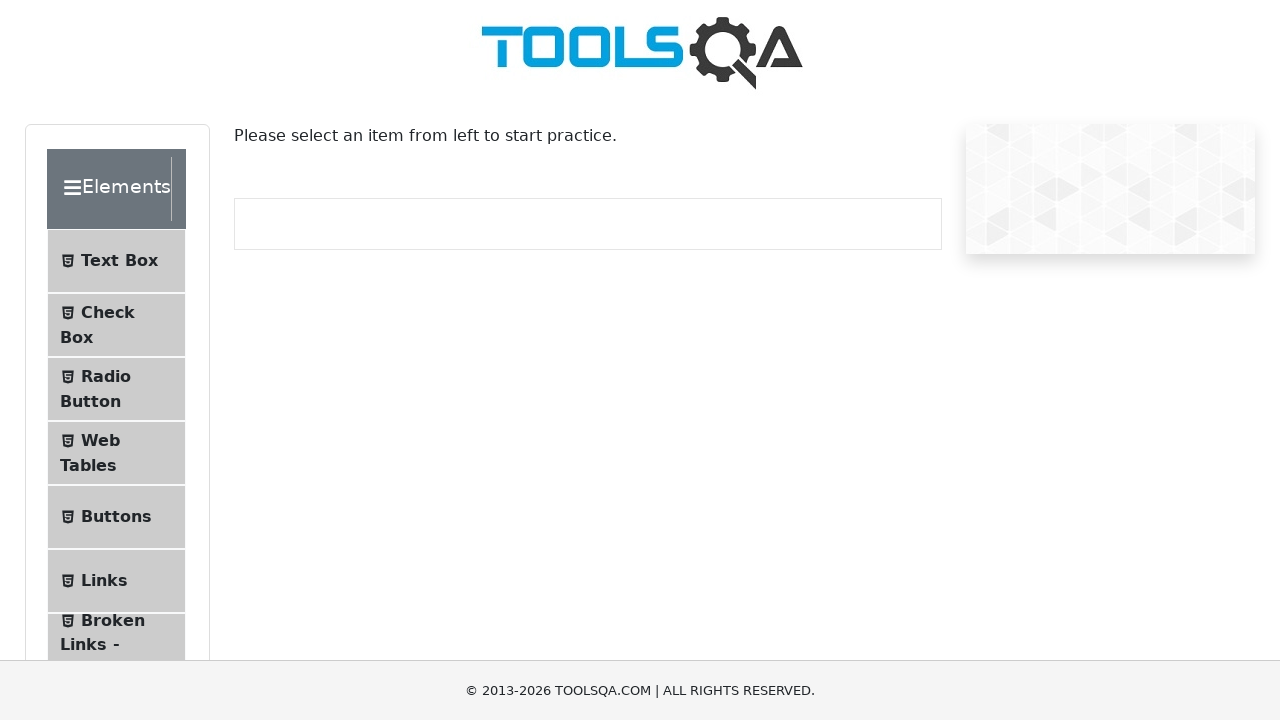

Clicked on Widgets section at (103, 387) on internal:text="Widgets"i
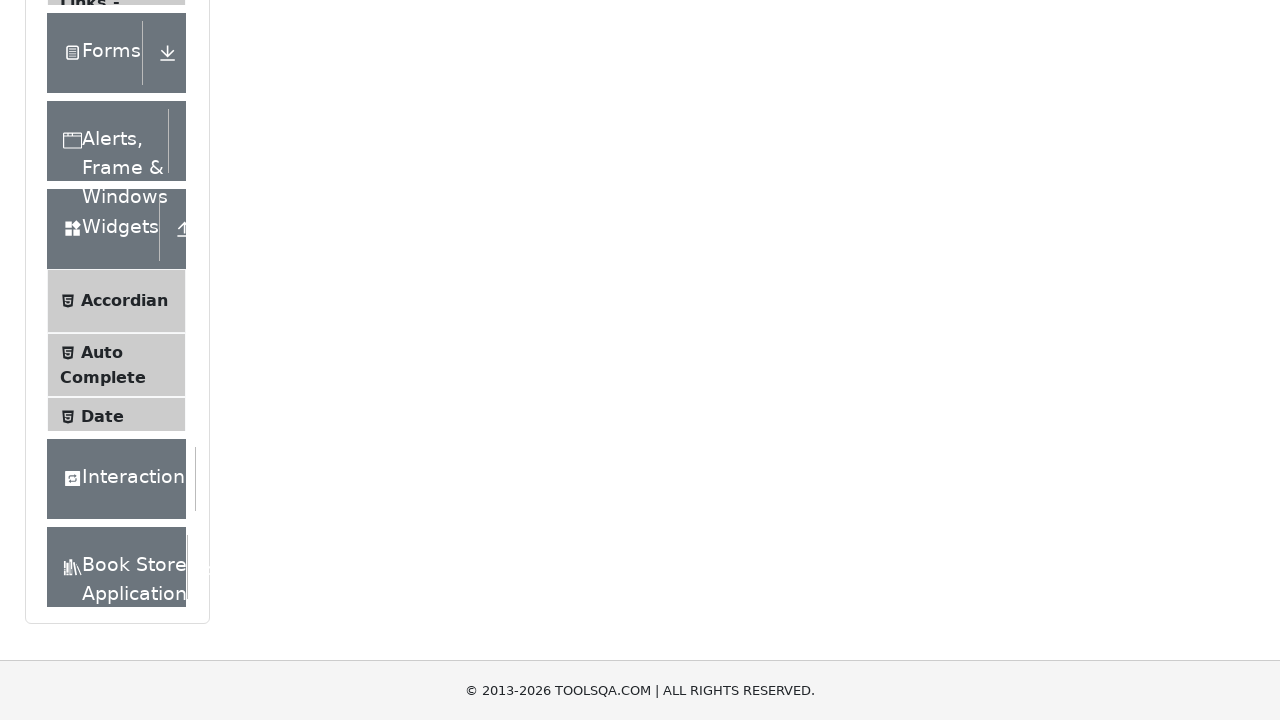

Clicked on Select Menu option at (109, 382) on internal:text="Select Menu"i
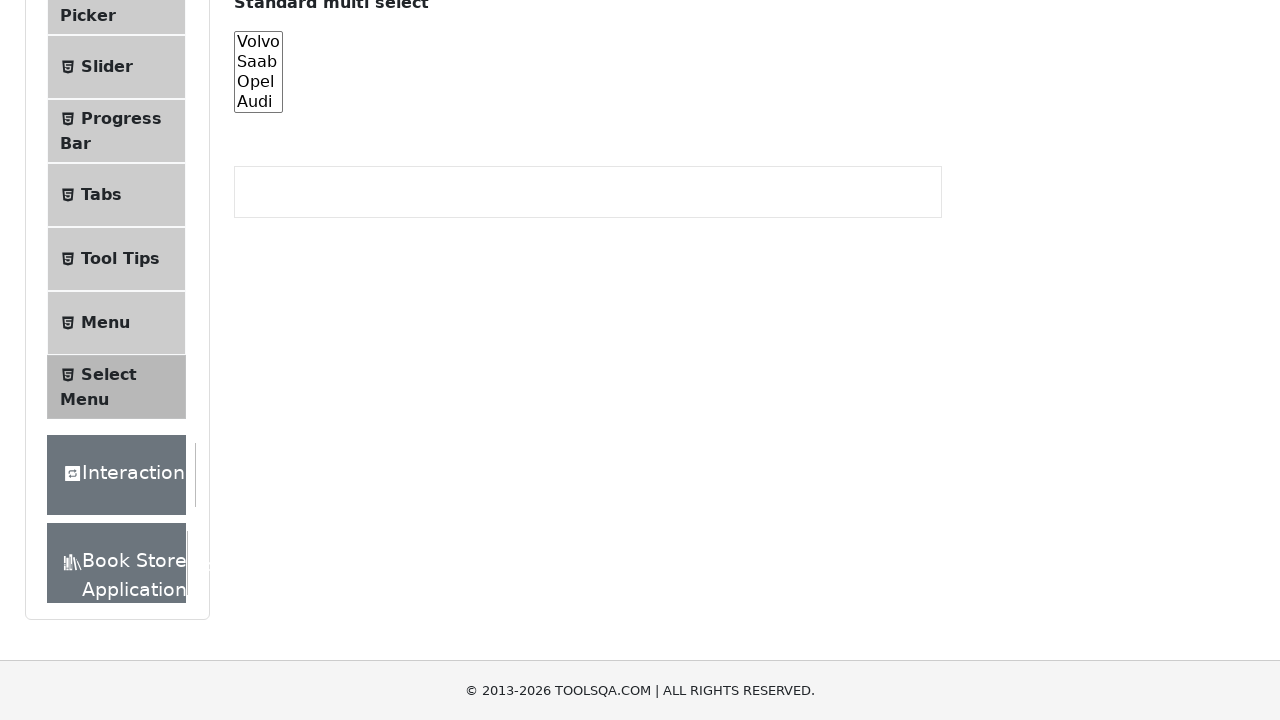

Selected multiple car options (Volvo and Audi) in standard multi-select on #cars
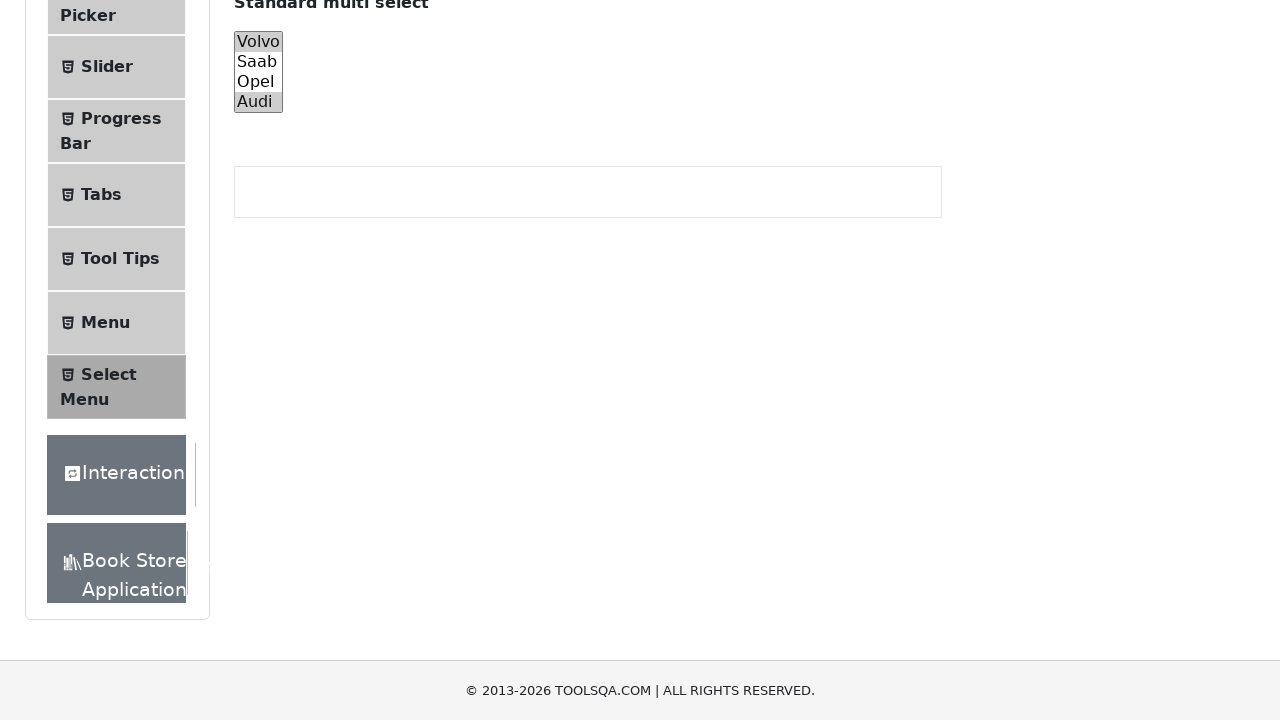

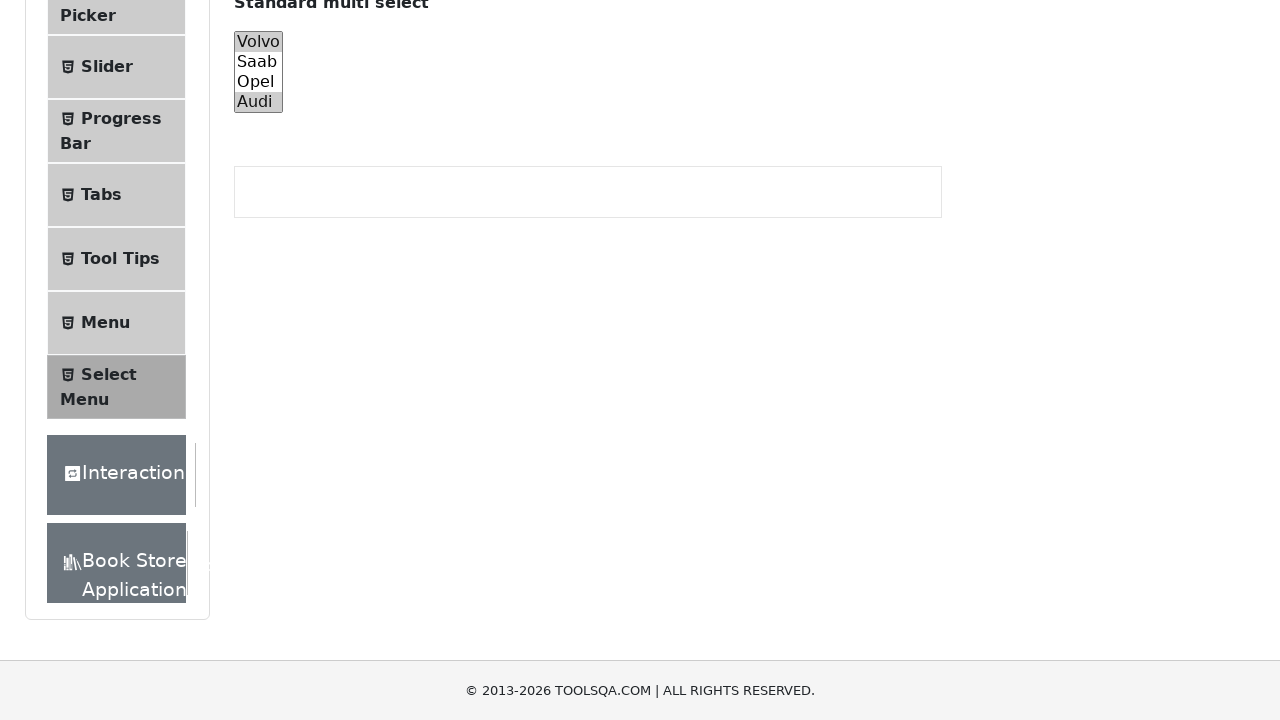